Tests sorting the Due column in ascending order on table2 using semantic class-based selectors for better maintainability.

Starting URL: http://the-internet.herokuapp.com/tables

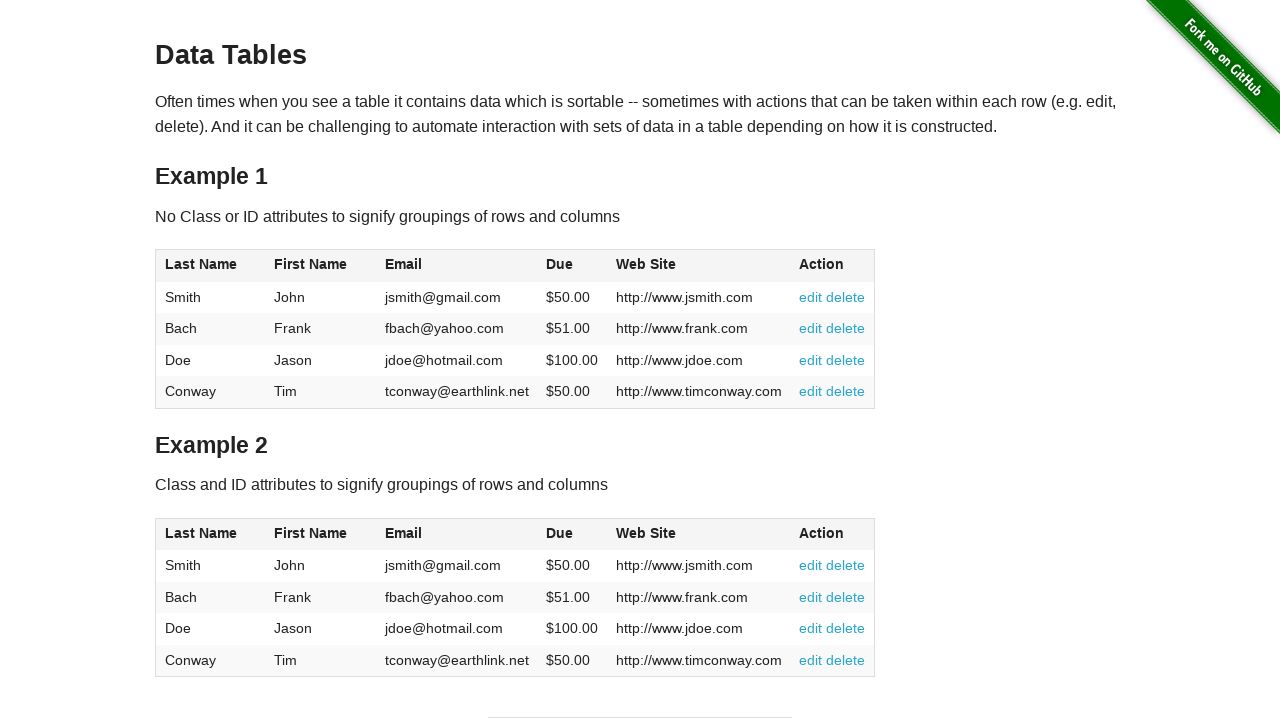

Clicked the Due column header in table2 to sort at (560, 533) on #table2 thead .dues
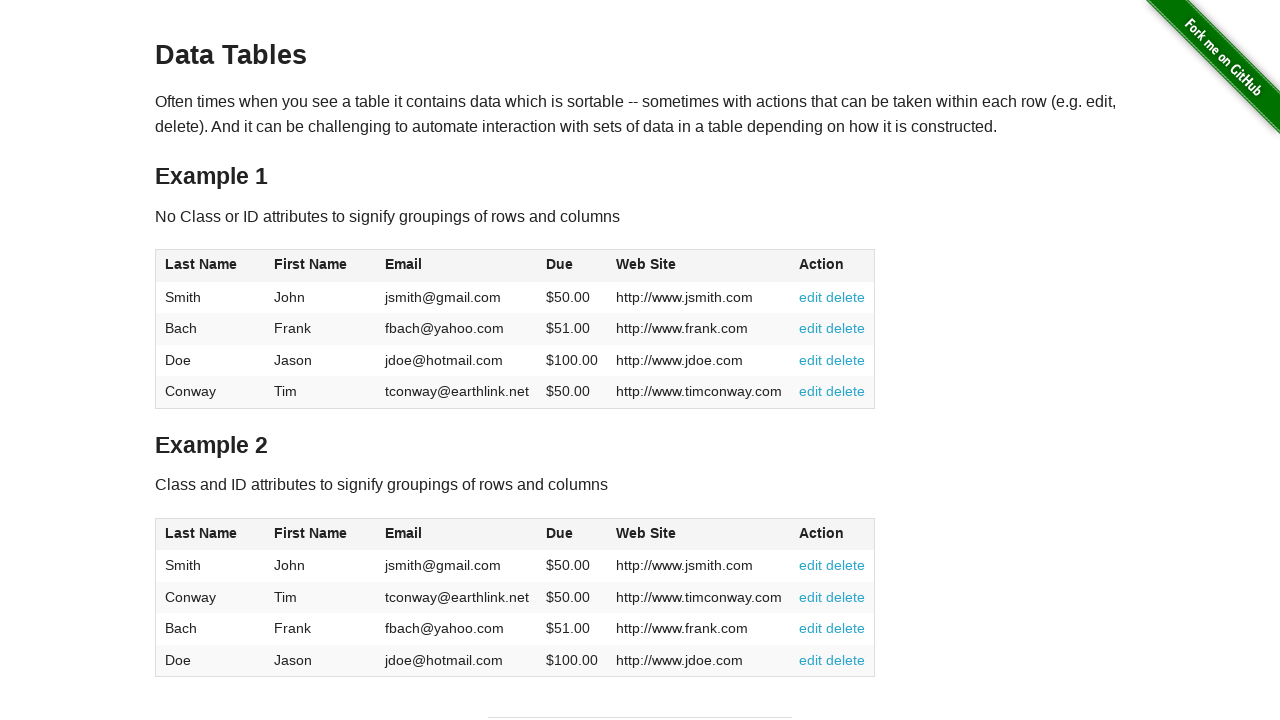

Table2 sorted in ascending order by Due column
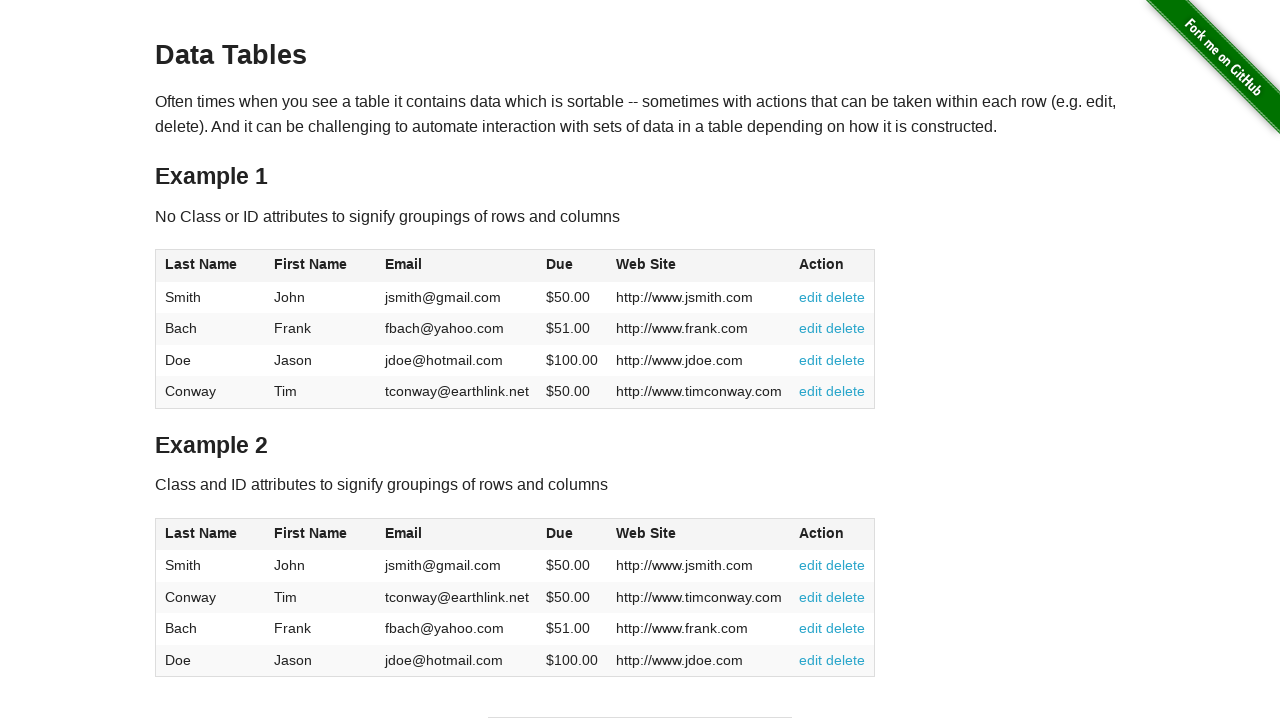

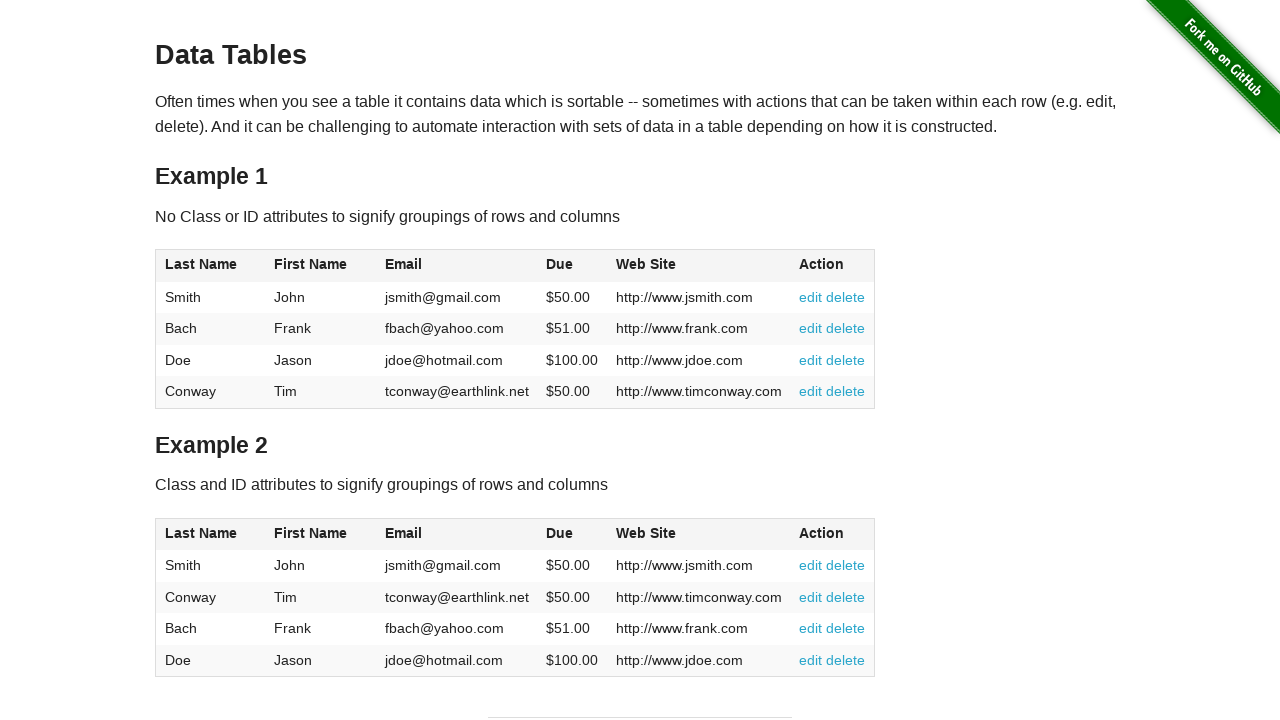